Tests the whiteboard application by creating a private board, using the text tool to enter text, and then using the eraser tool to erase content.

Starting URL: https://wbo.ophir.dev/

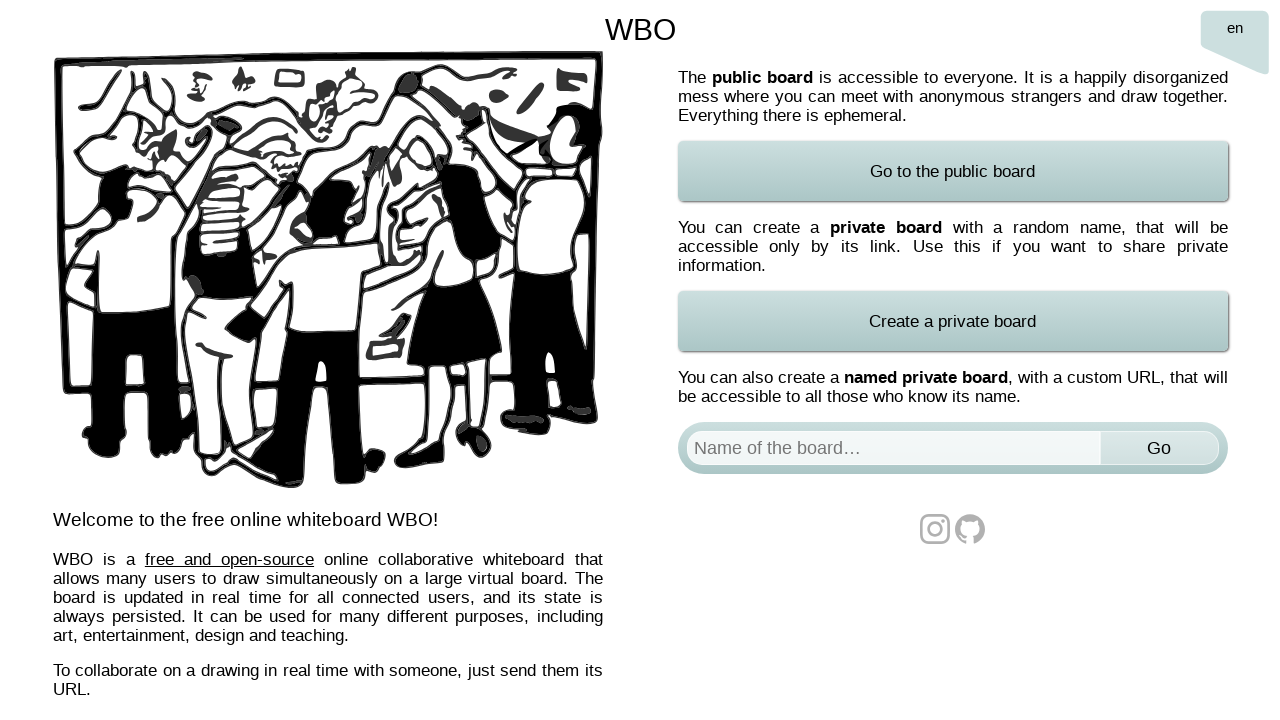

Waited for page to load with networkidle state
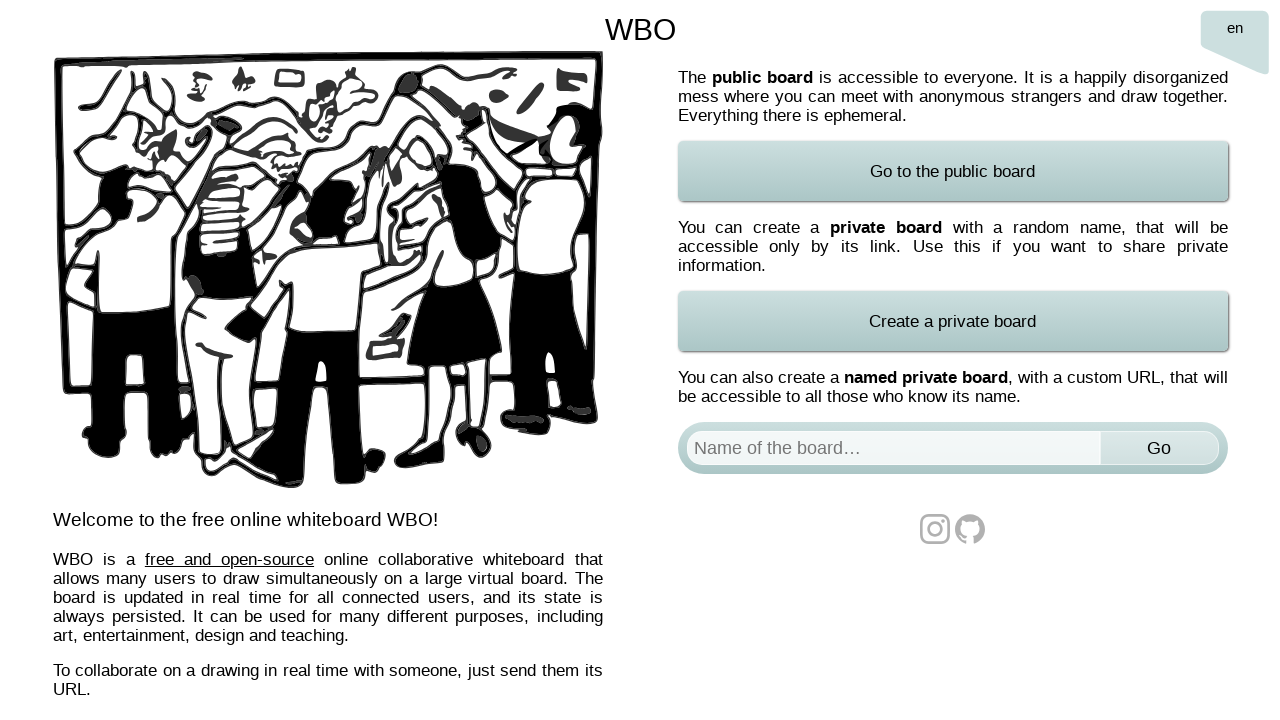

Filled board name field with 'Test Board' on #board
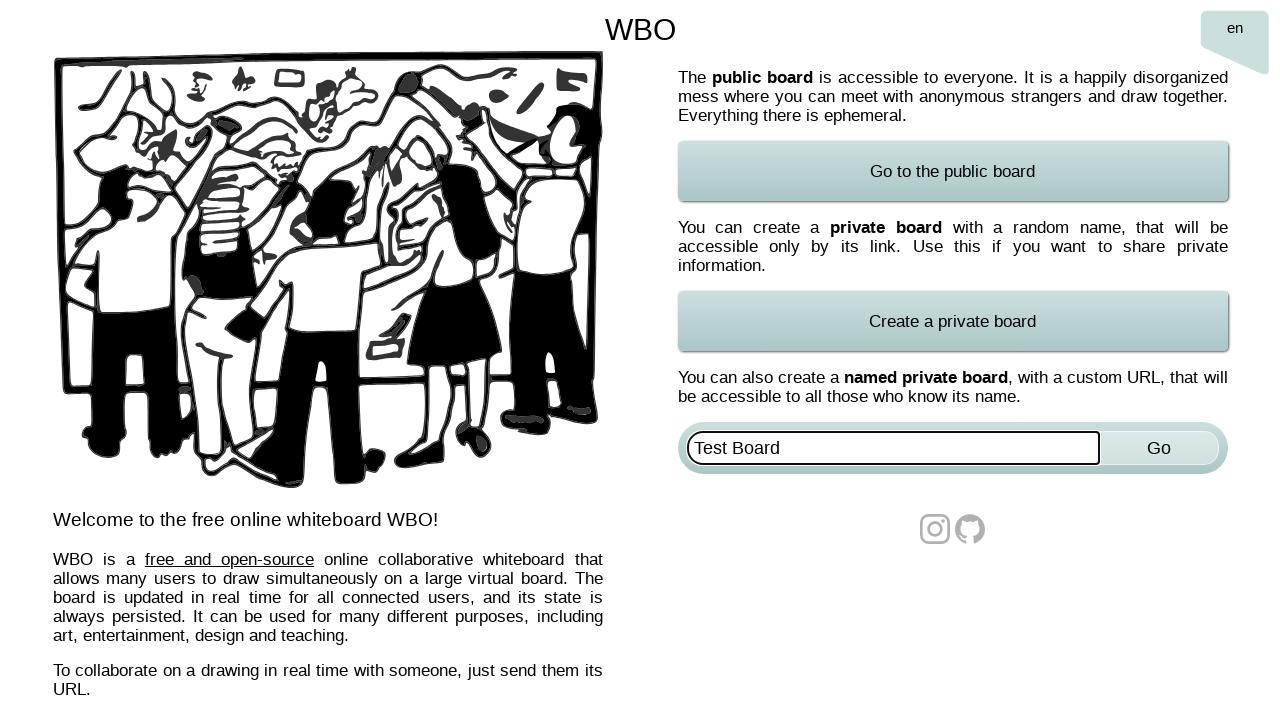

Clicked submit button to create private board at (1159, 448) on xpath=//*[@id="named-board-form"]/input[2]
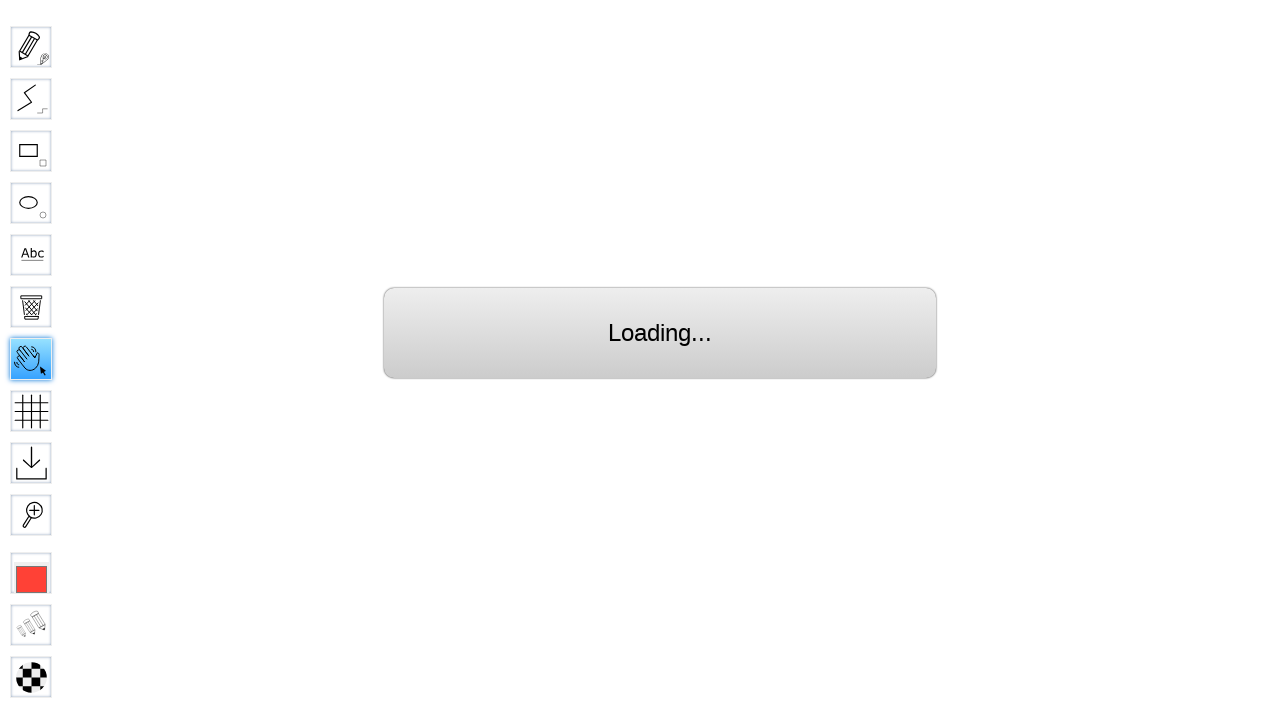

Waited for board to load with networkidle state
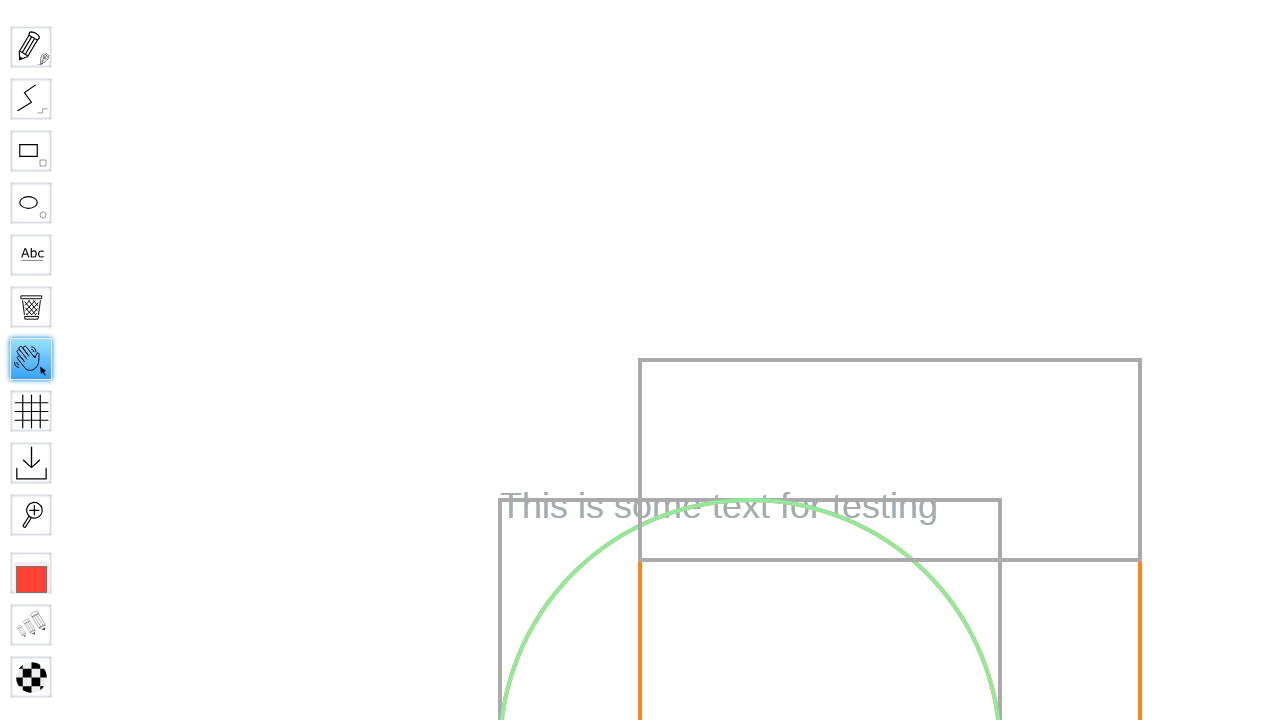

Selected the Text tool from toolbar at (31, 255) on #toolID-Text
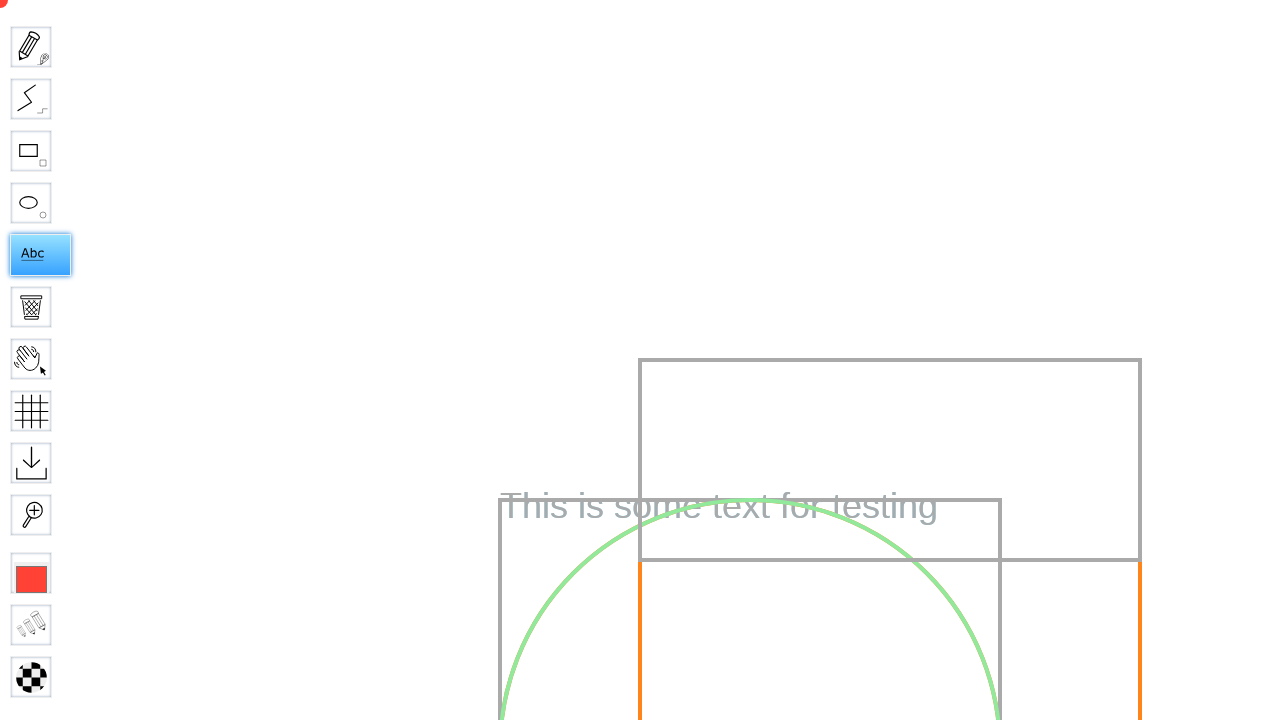

Moved mouse to position (400, 400) on canvas at (400, 400)
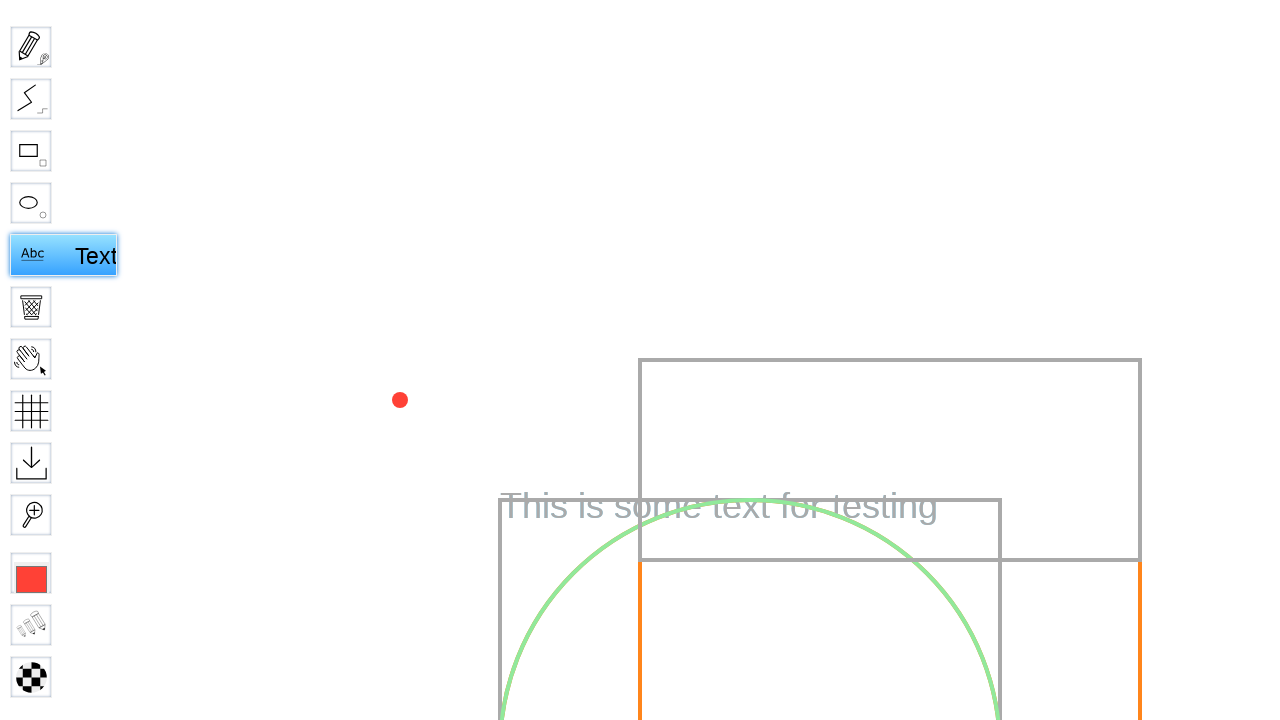

Clicked on canvas to create text field at (400, 400)
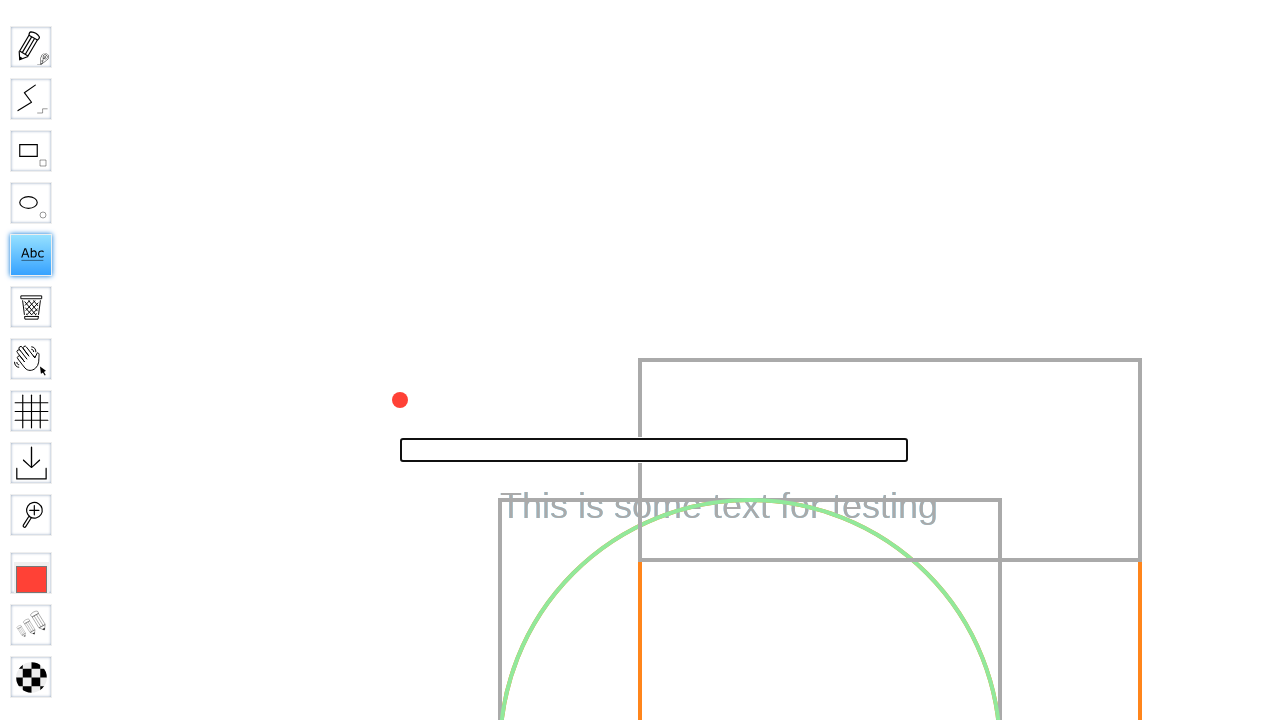

Typed 'Sample test text' into the text field
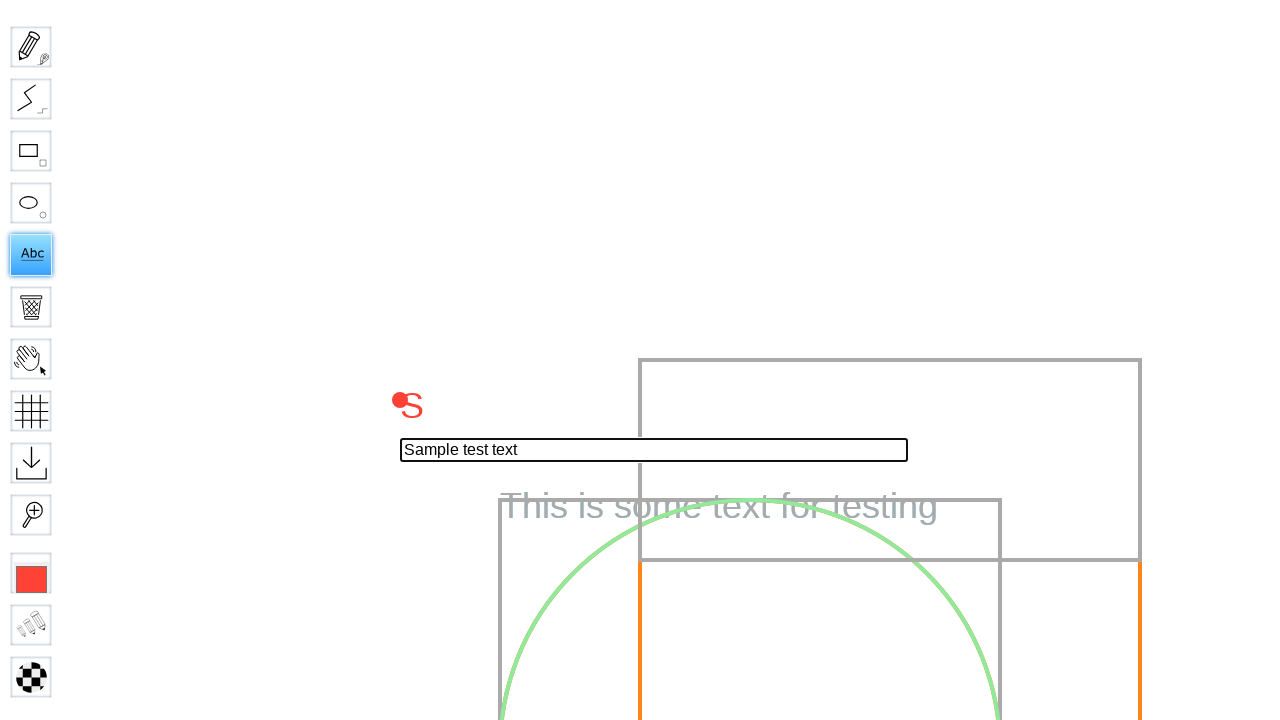

Pressed Enter to confirm text entry
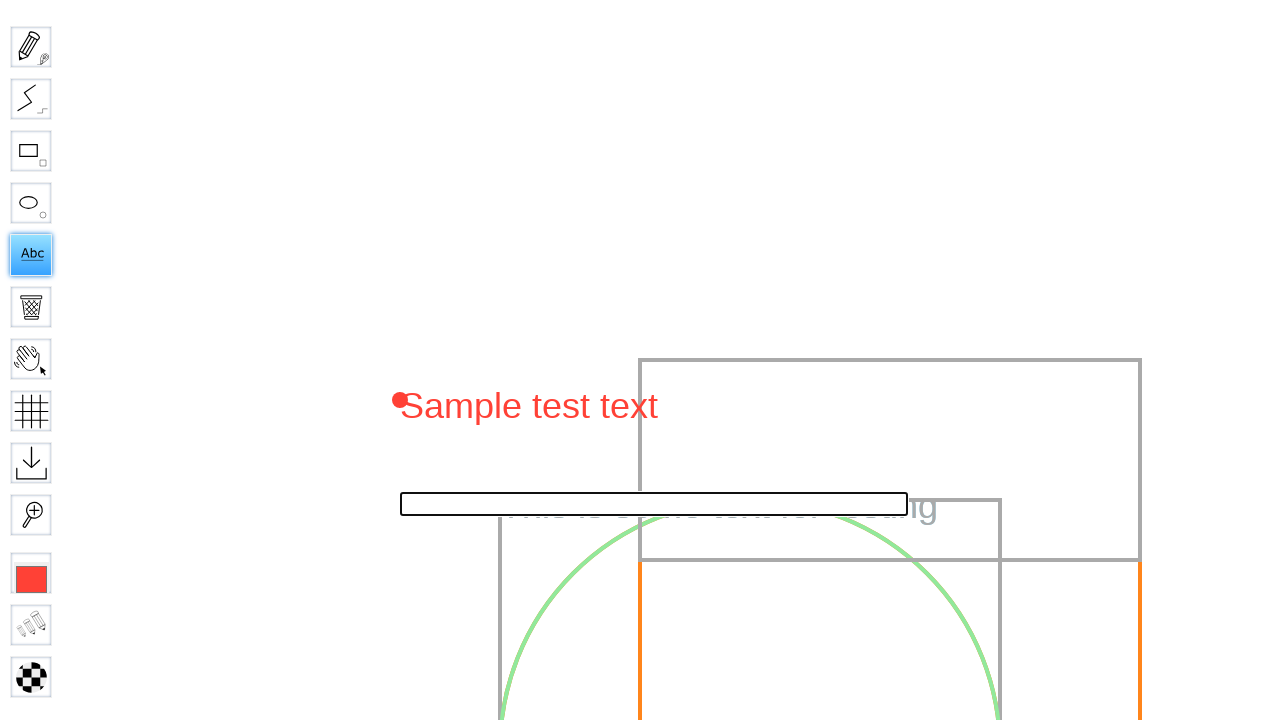

Waited 1000ms for text to be created on canvas
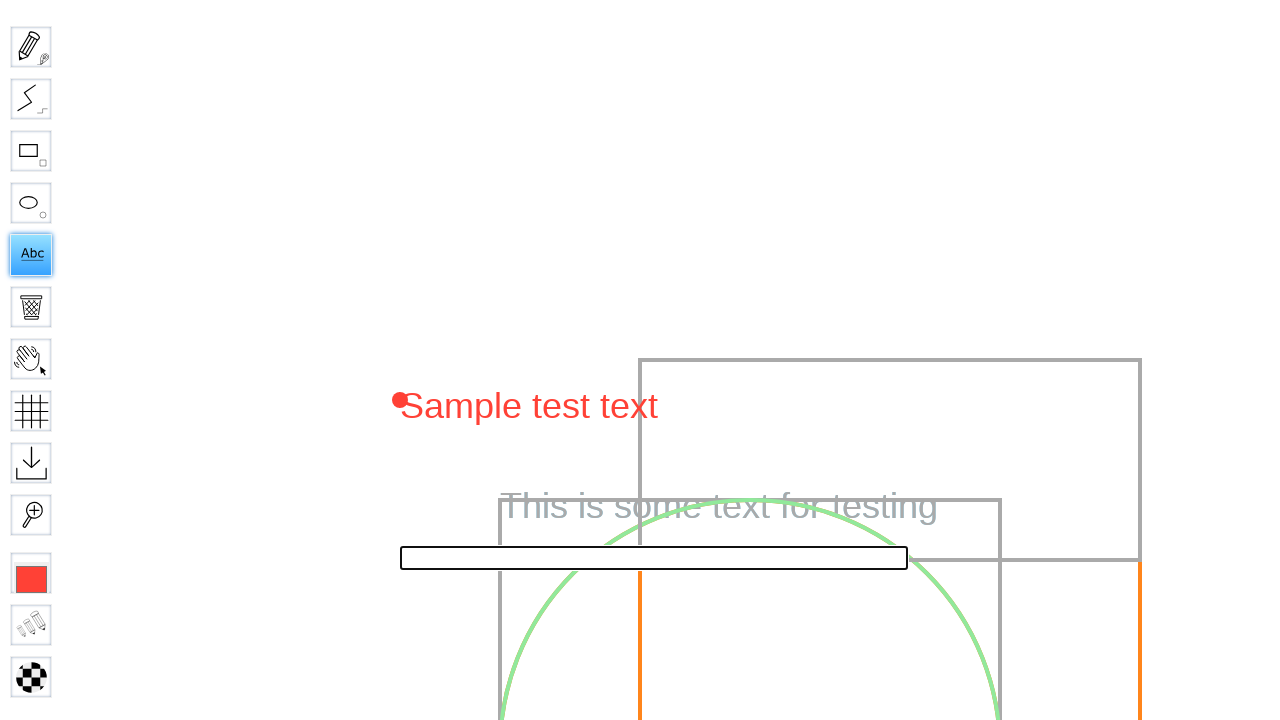

Selected the Eraser tool from toolbar at (31, 307) on #toolID-Eraser
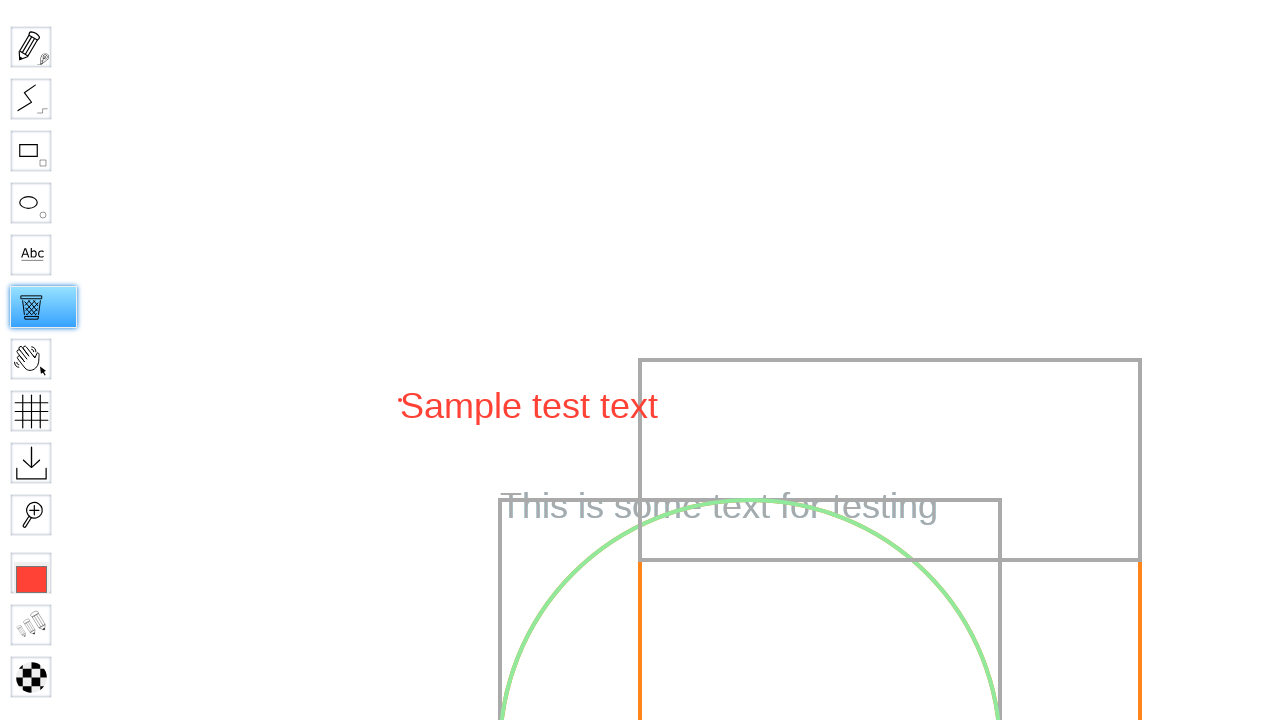

Waited 500ms for eraser tool to become active
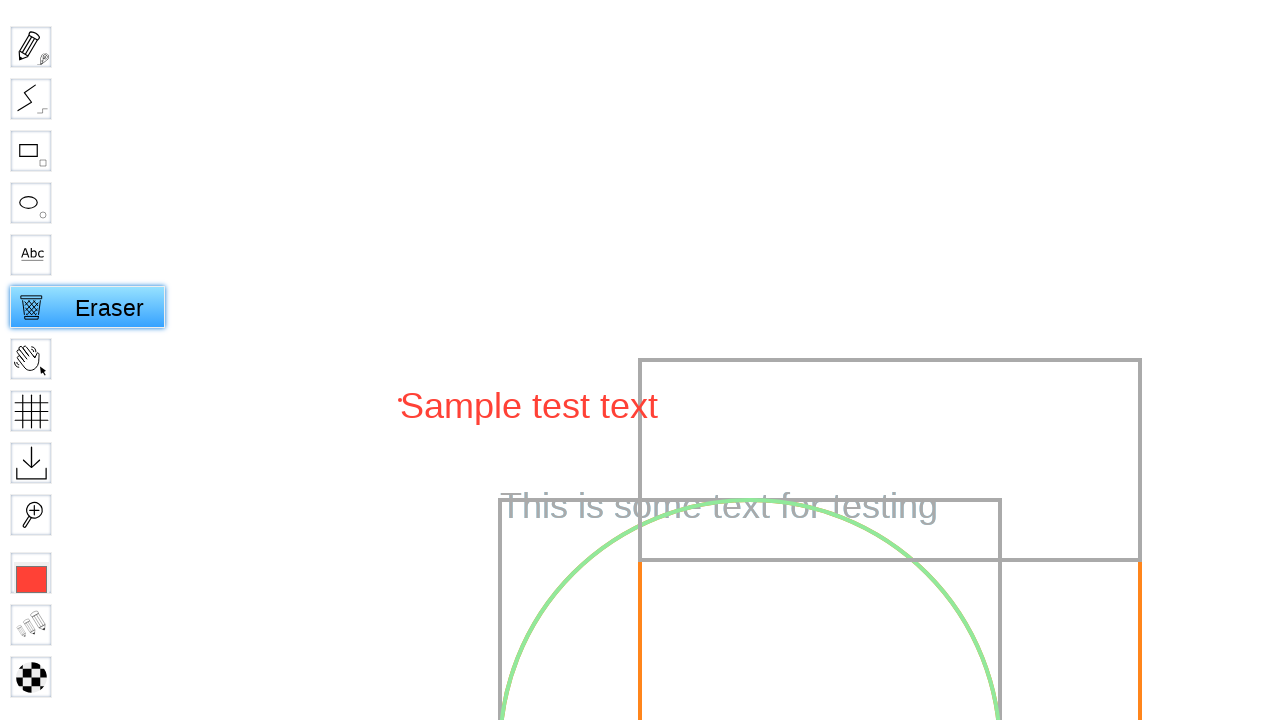

Clicked on canvas with eraser tool to erase text content at (400, 400)
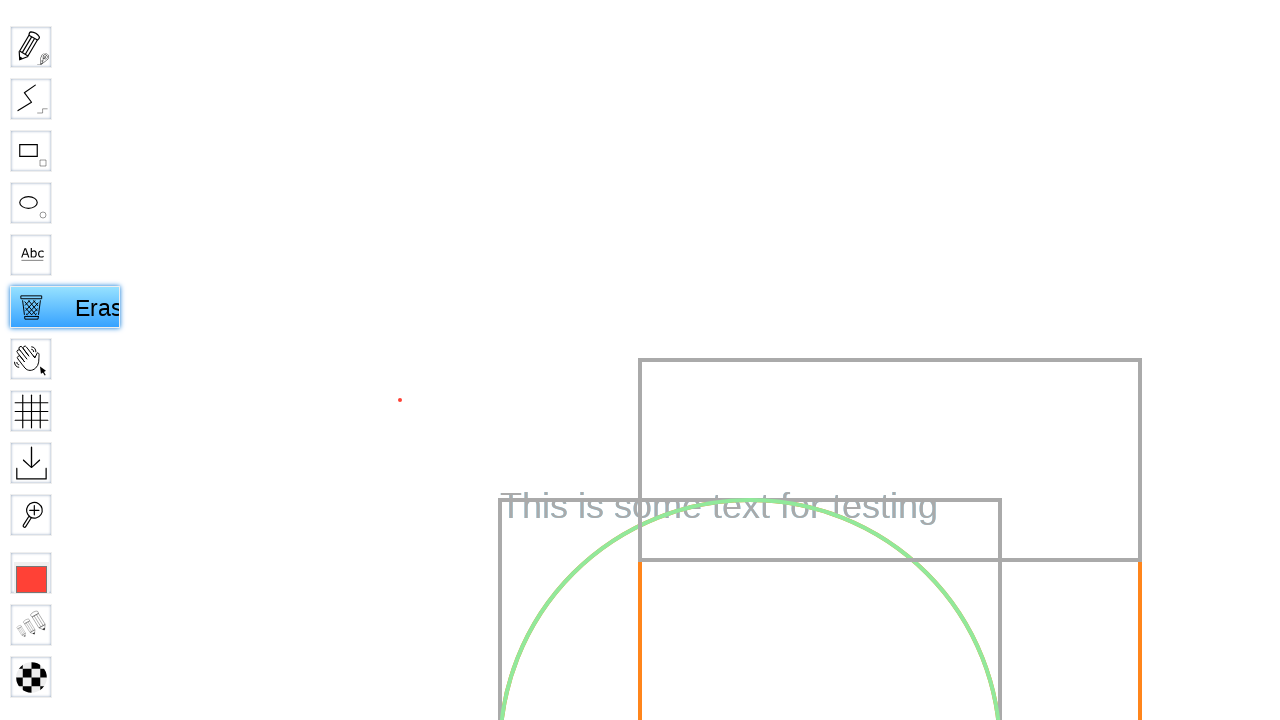

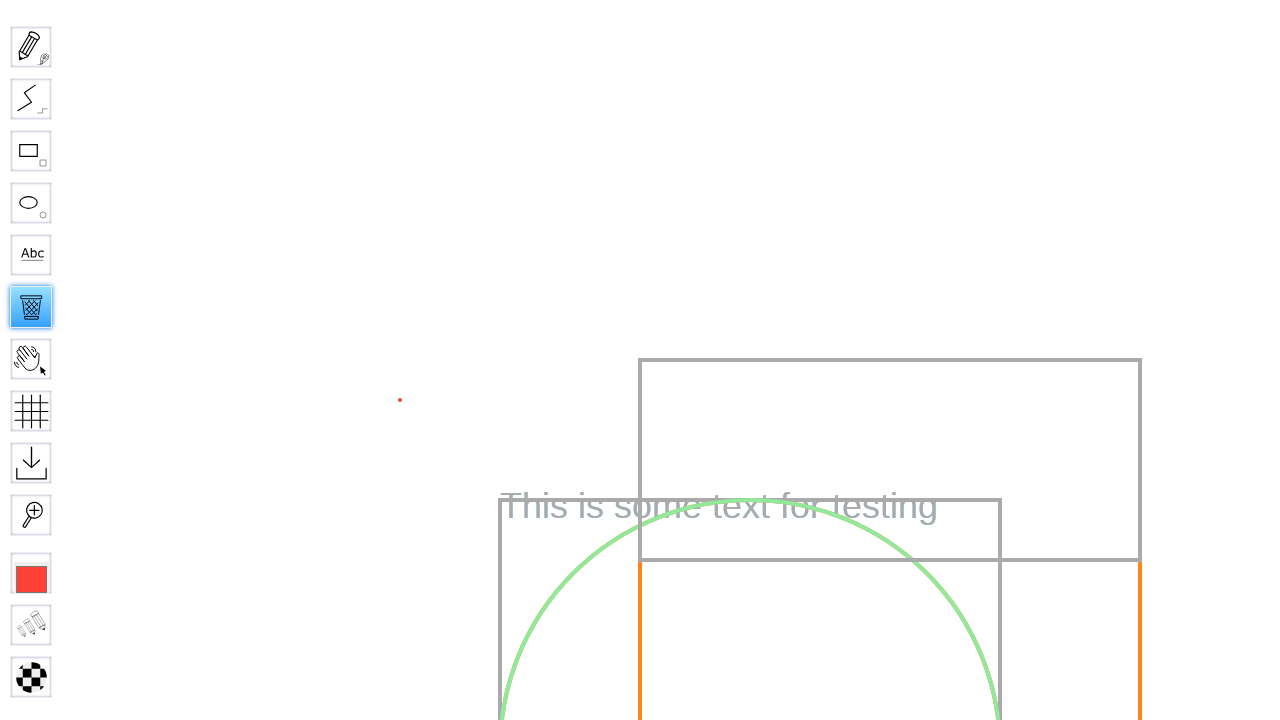